Tests form functionality by setting first and last name fields and verifying the values are correctly stored

Starting URL: http://www.tlkeith.com/WebDriverIOTutorialTest.html

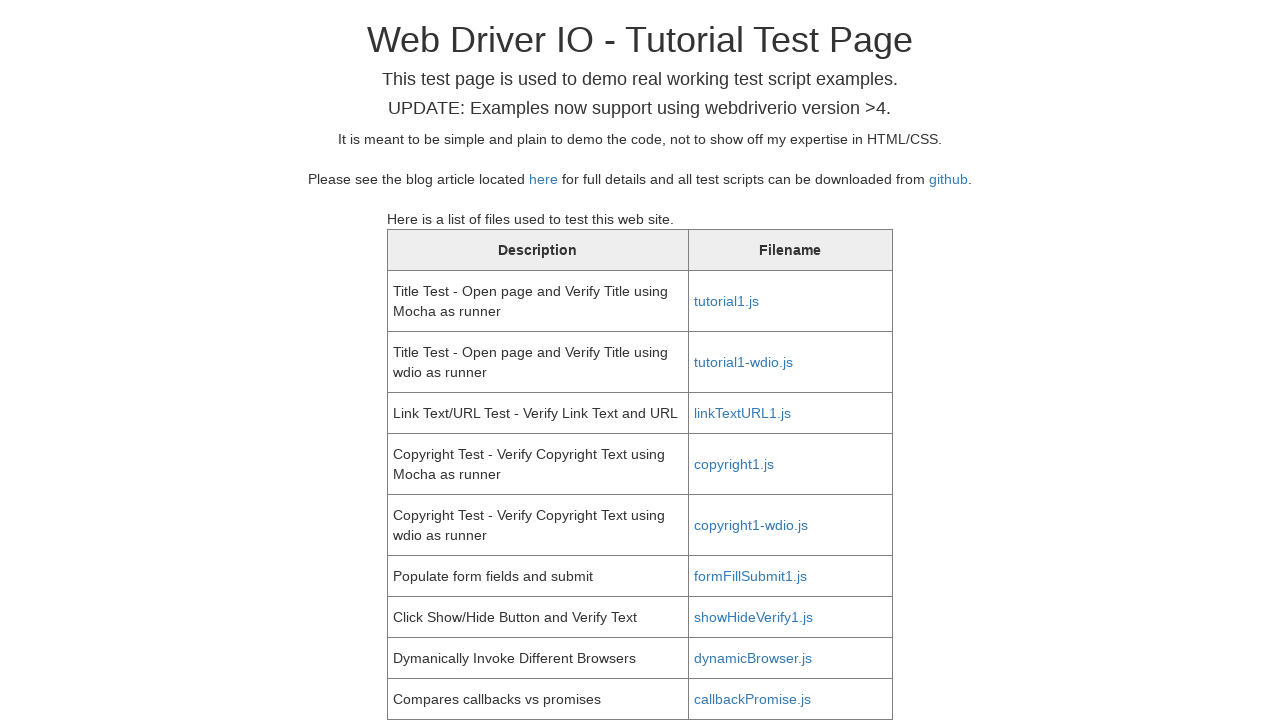

Filled first name field with 'Tony' on #fname
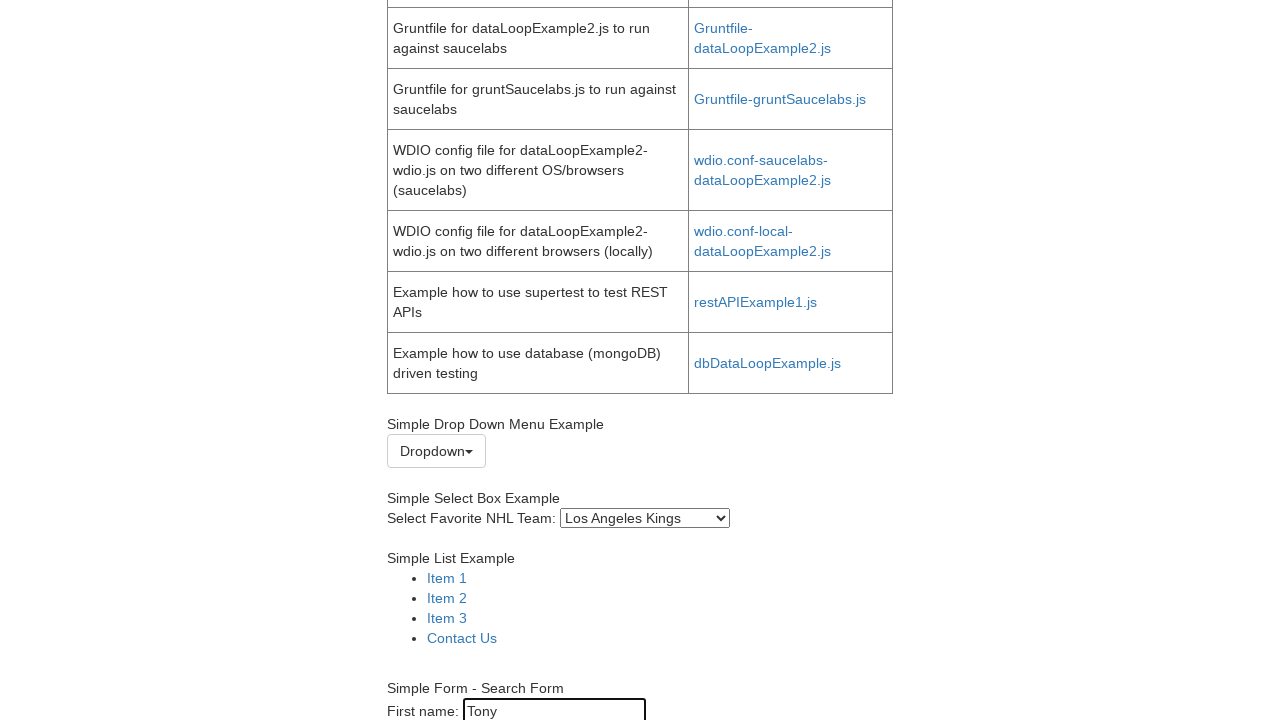

Retrieved first name field value
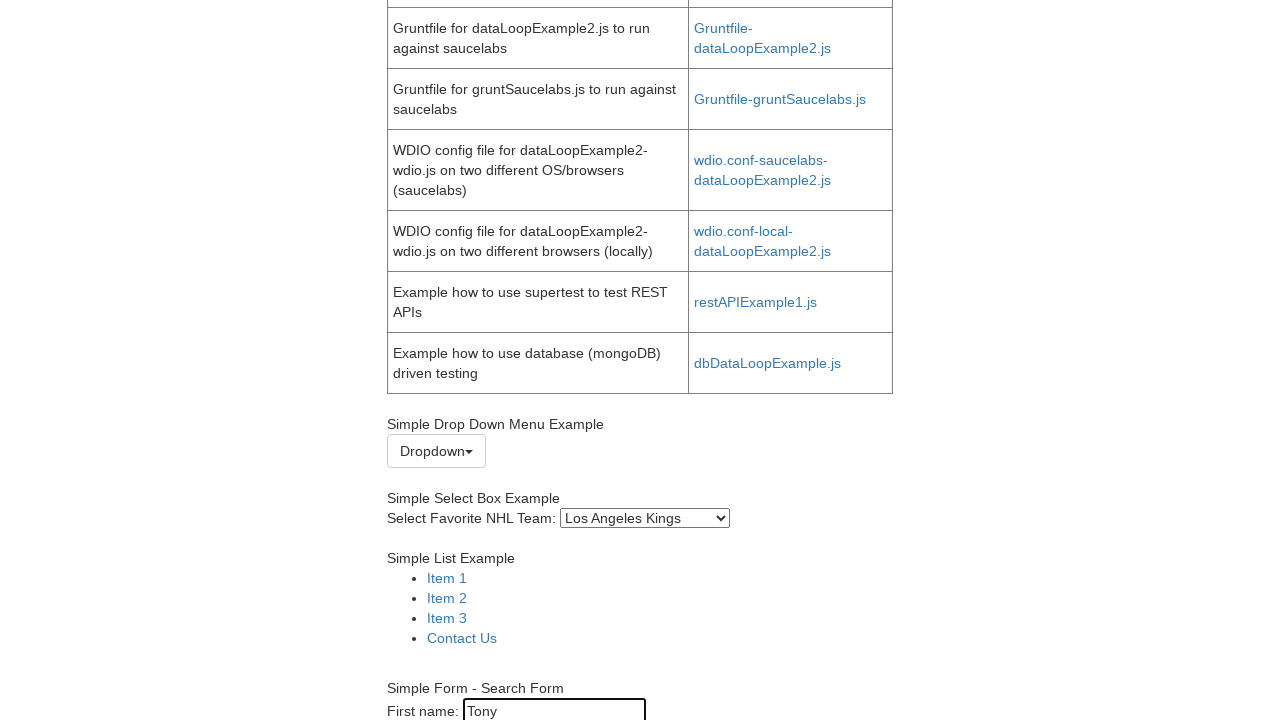

Verified first name value is 'Tony'
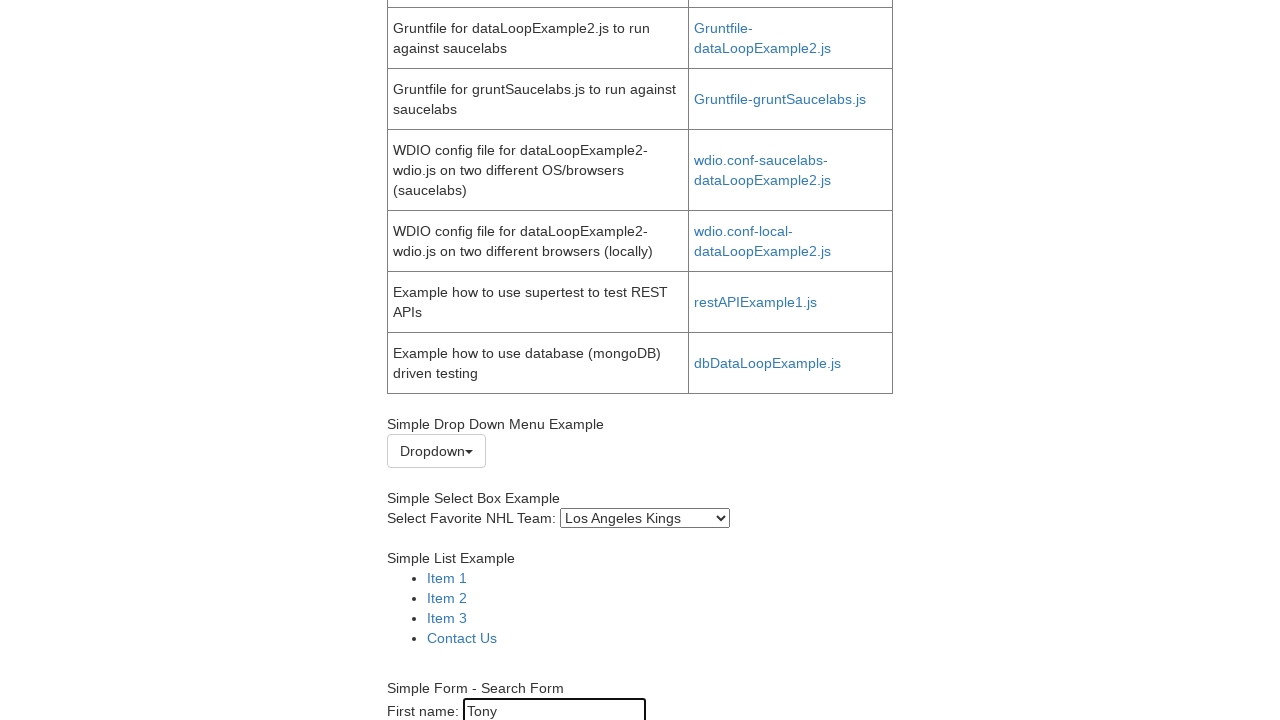

Filled last name field with 'Keith' on #lname
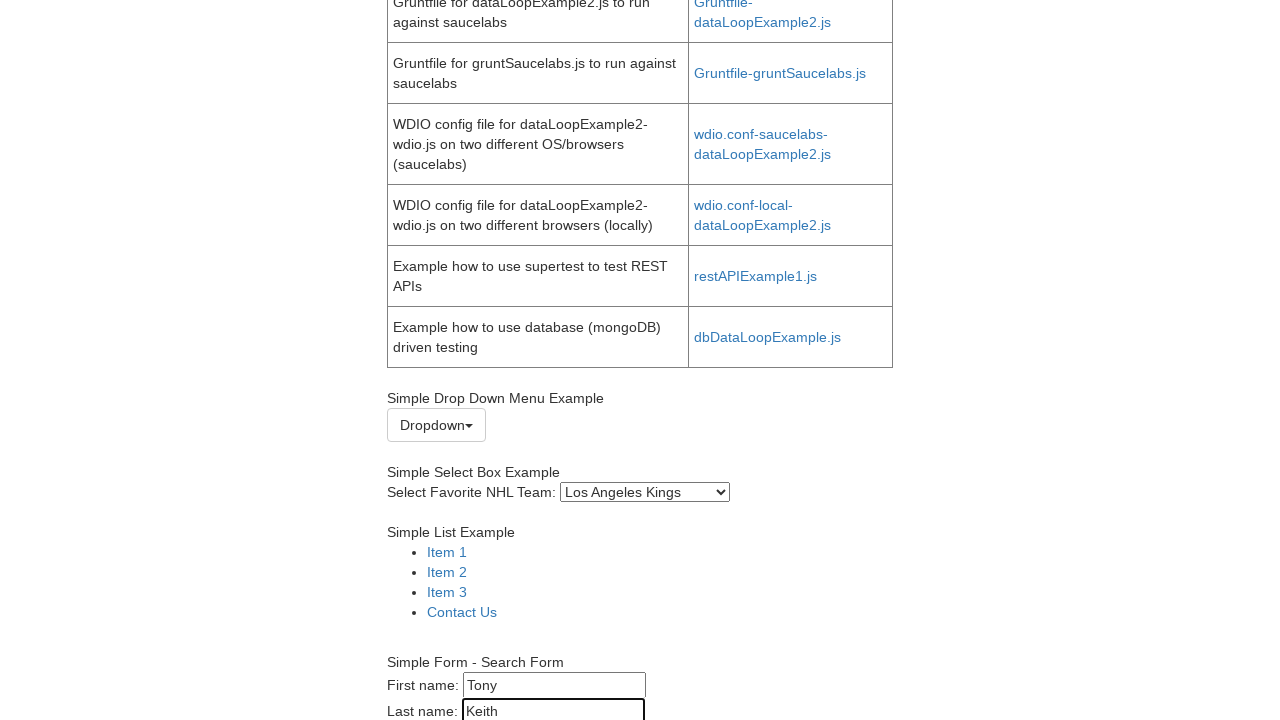

Retrieved last name field value
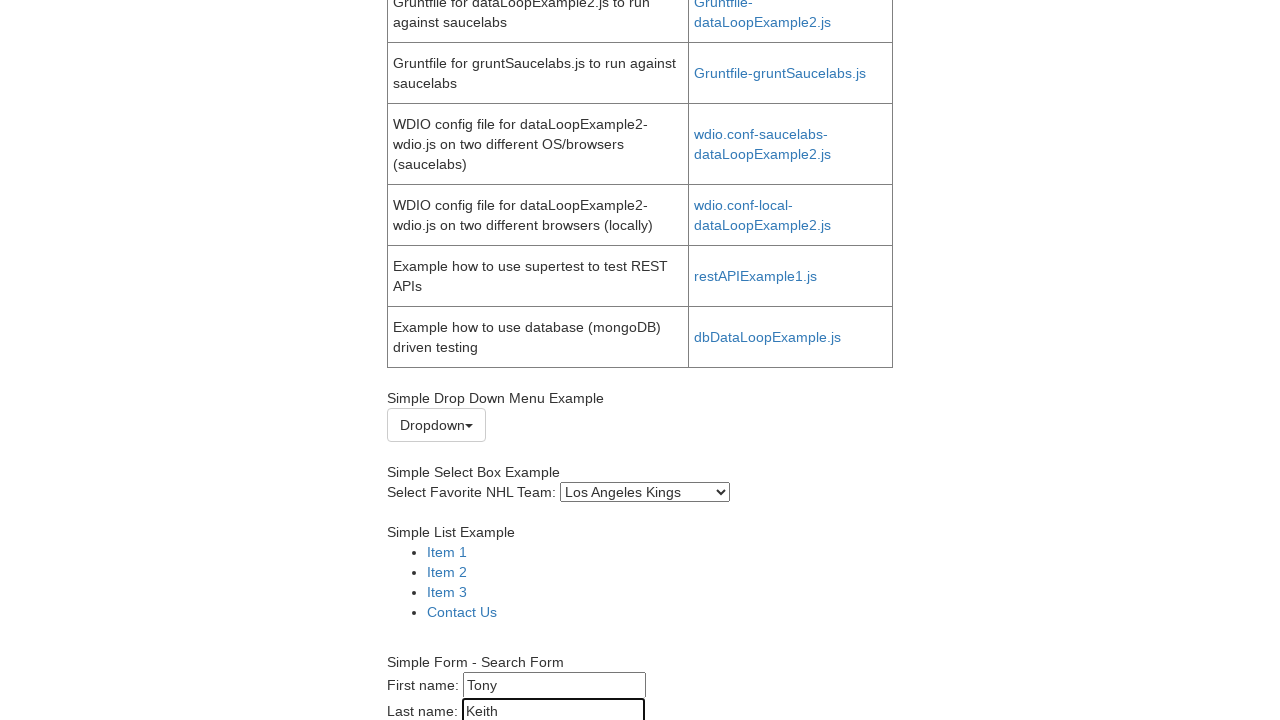

Verified last name value is 'Keith'
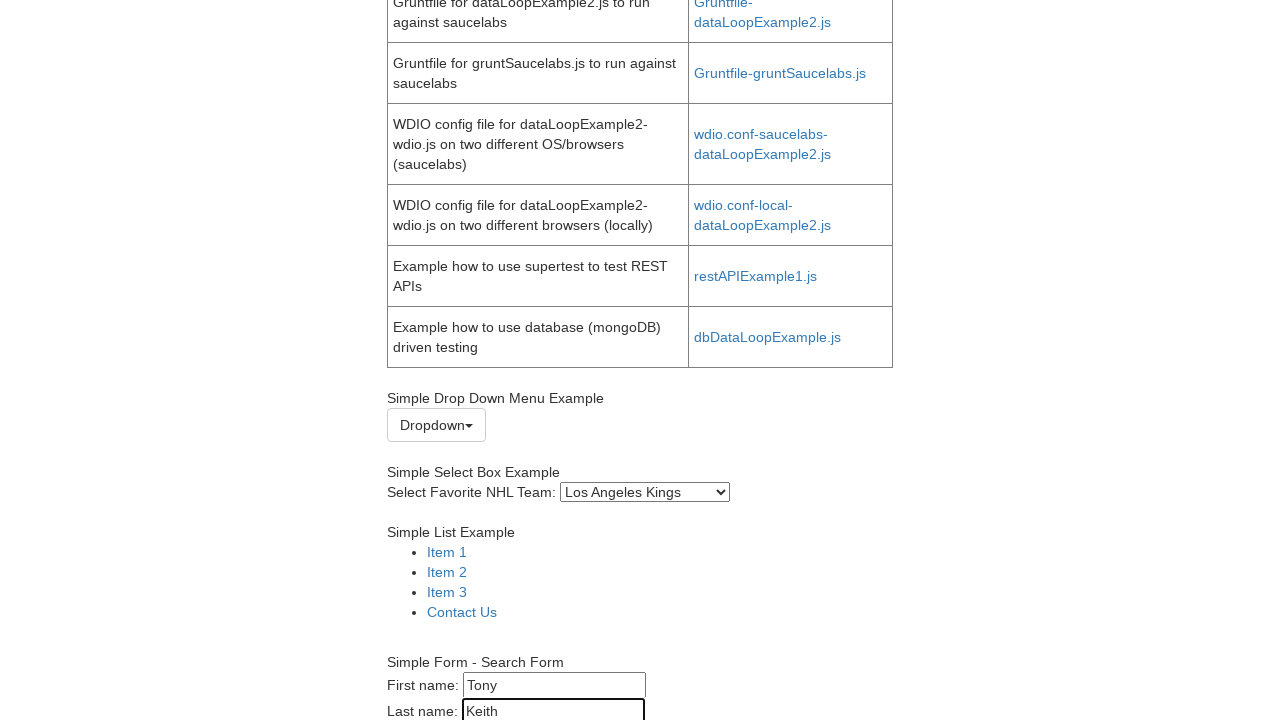

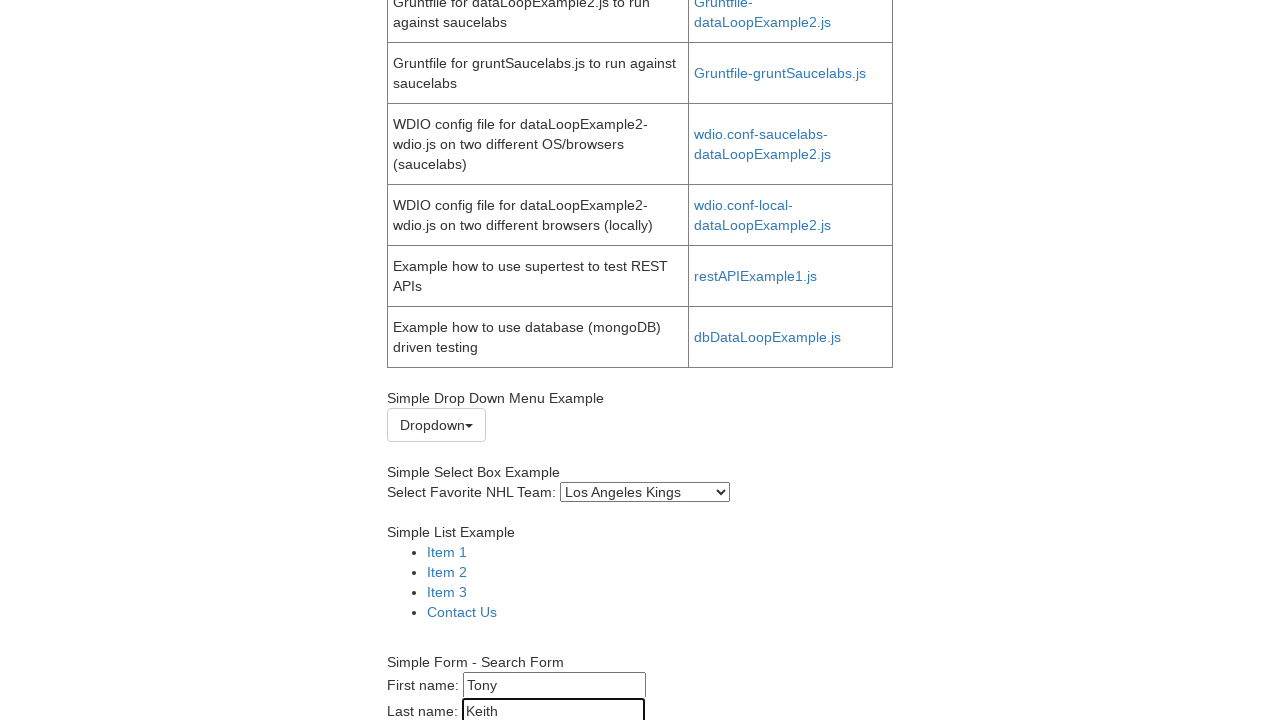